Tests the add/remove elements functionality by adding multiple elements, verifying their presence, and then removing one element to verify the deletion works correctly

Starting URL: https://the-internet.herokuapp.com/add_remove_elements/

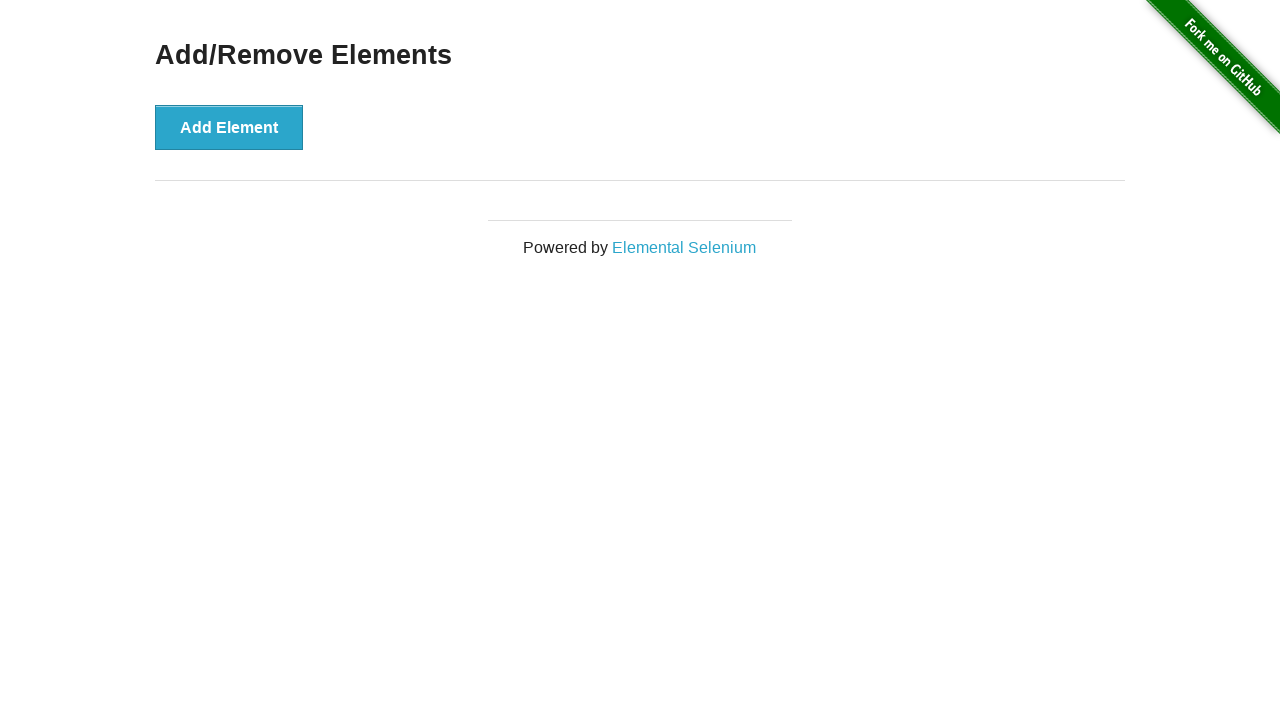

Clicked Add Element button (1st time) at (229, 127) on xpath=//button[text()='Add Element']
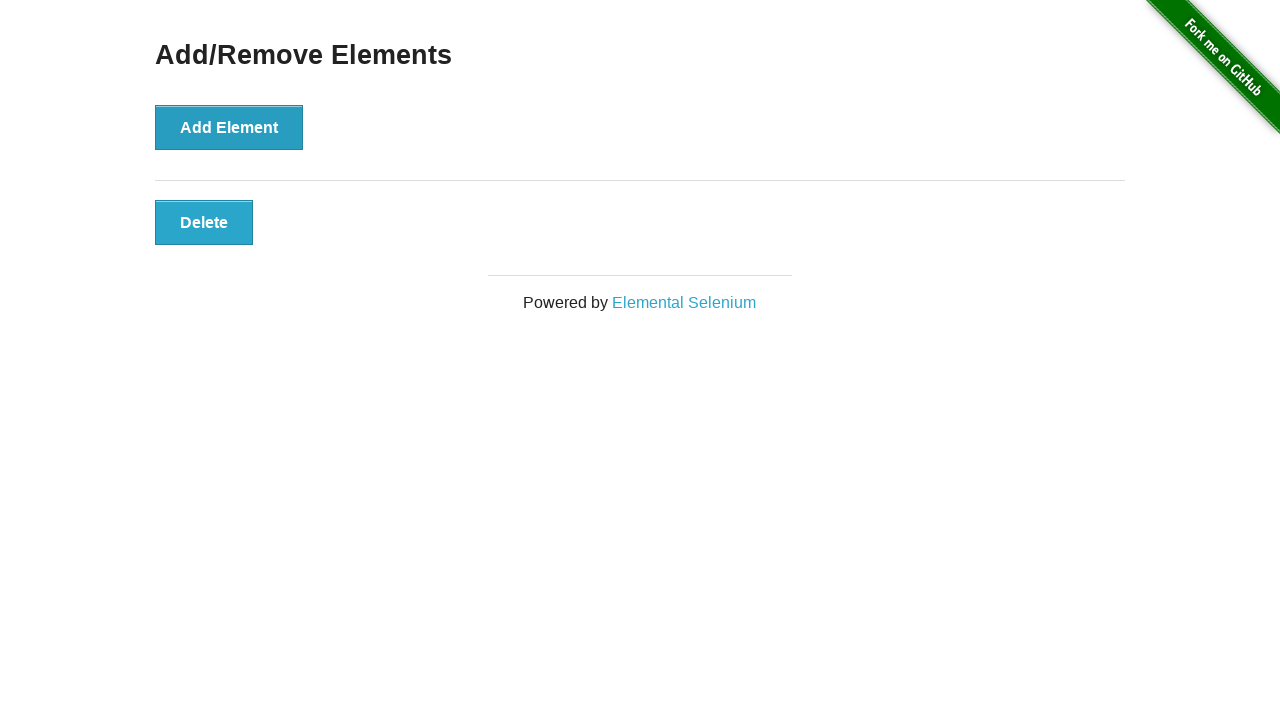

Clicked Add Element button (2nd time) at (229, 127) on xpath=//button[text()='Add Element']
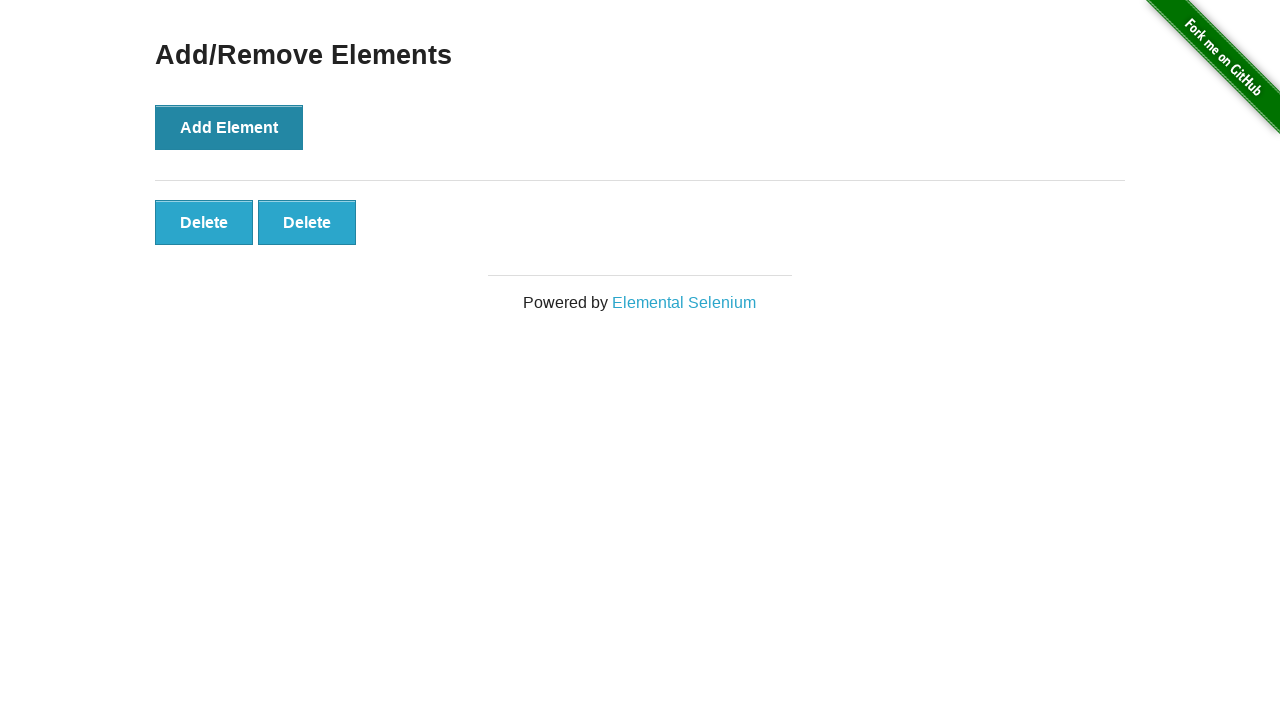

Clicked Add Element button (3rd time) at (229, 127) on xpath=//button[text()='Add Element']
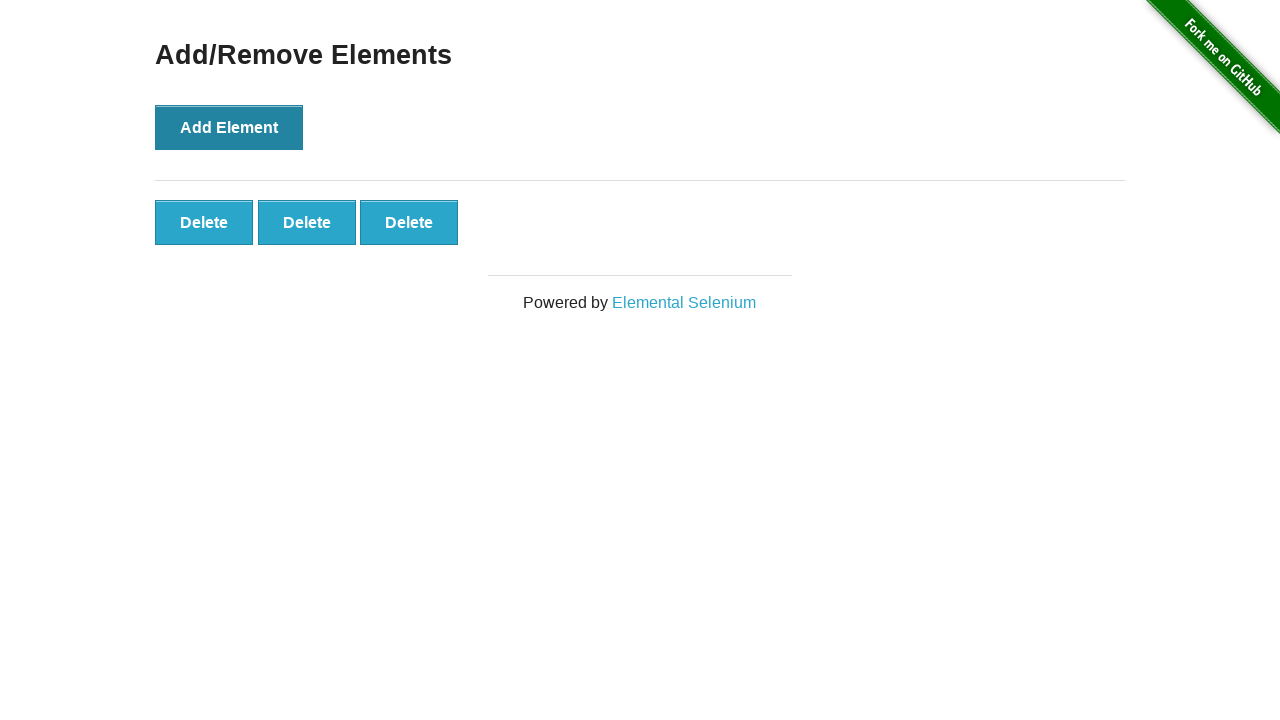

Verified Add Element button is visible
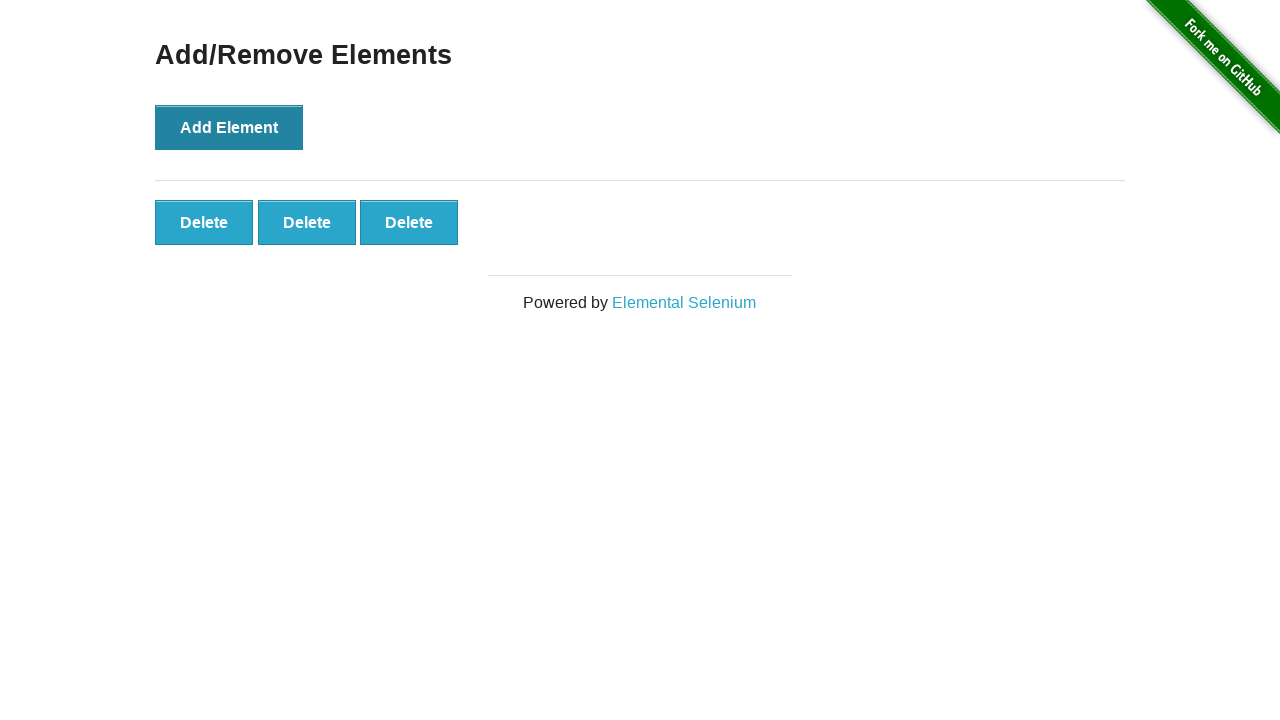

Verified 3 delete buttons are present after adding elements
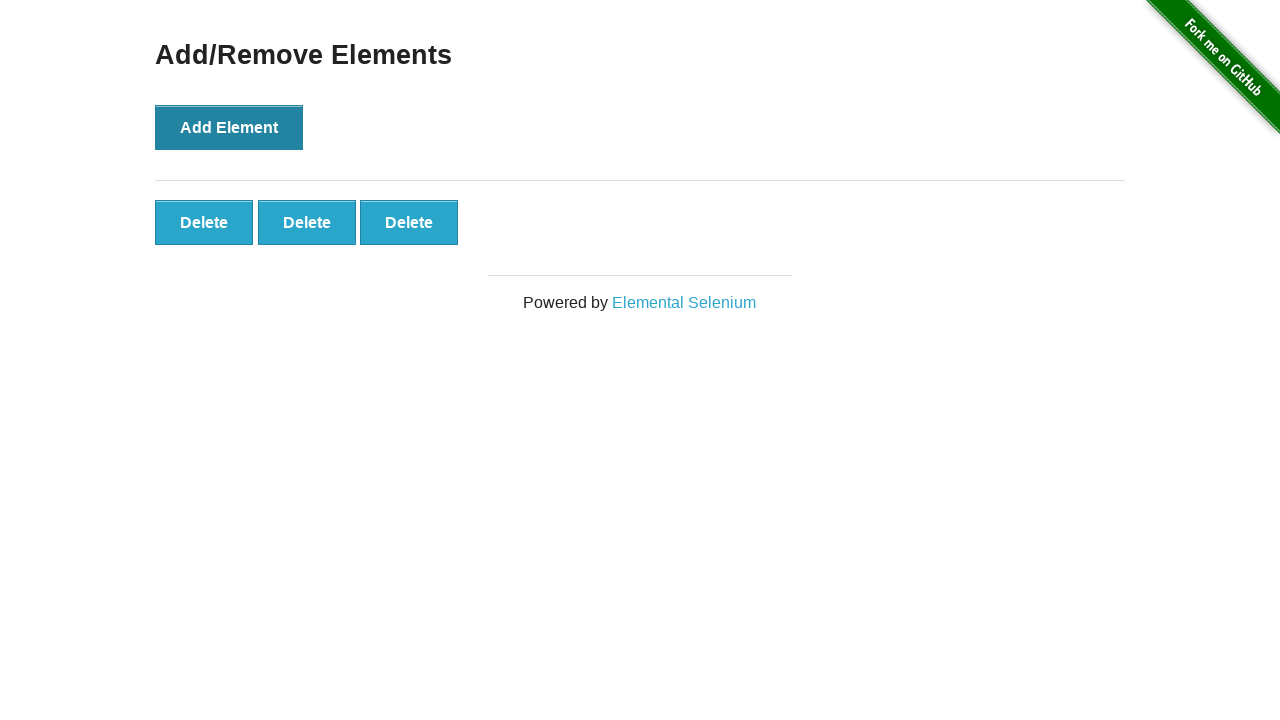

Clicked the third delete button to remove an element at (409, 222) on #elements >> [class^=added-manually] >> nth=2
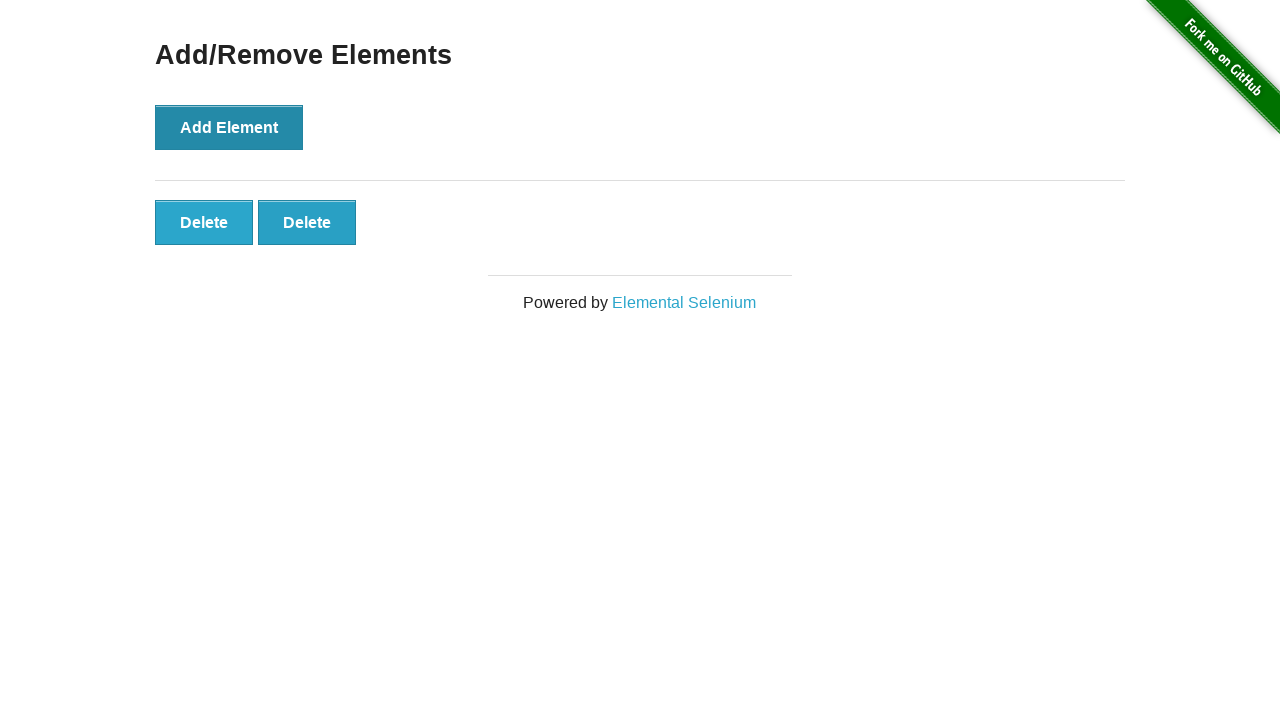

Verified 2 delete buttons remain after deletion
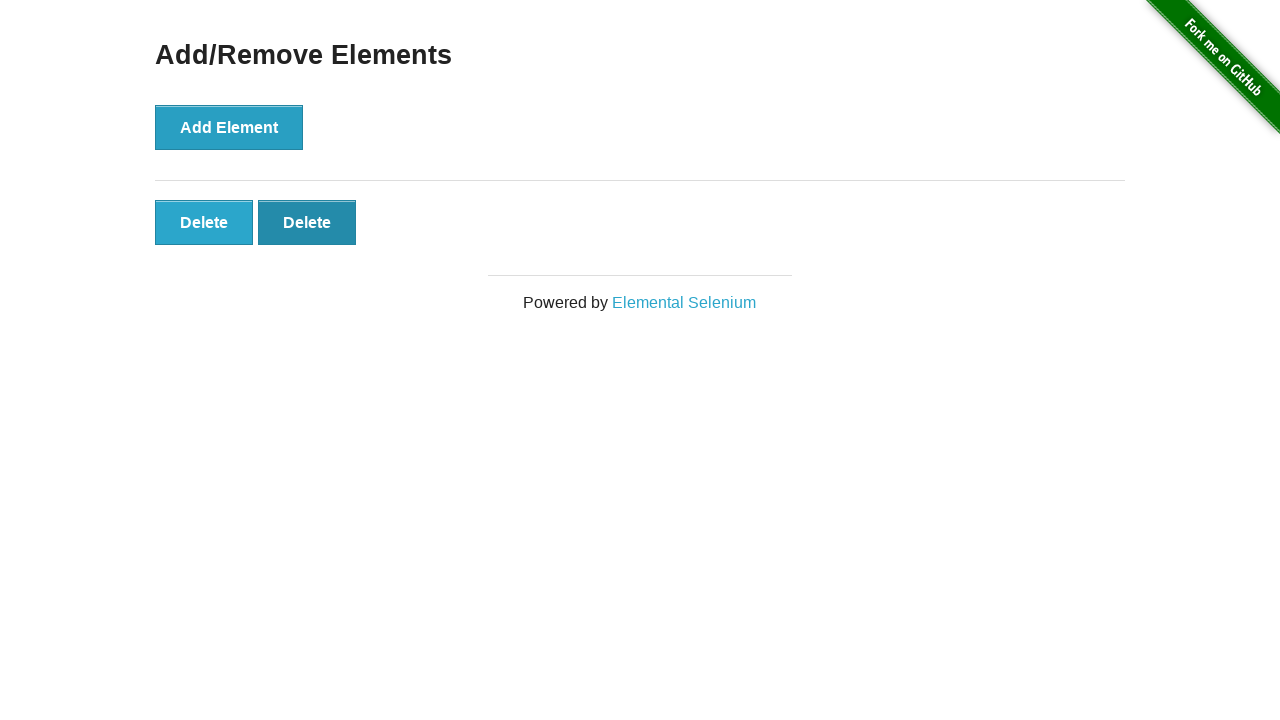

Verified the second button is still visible after deleting the third button
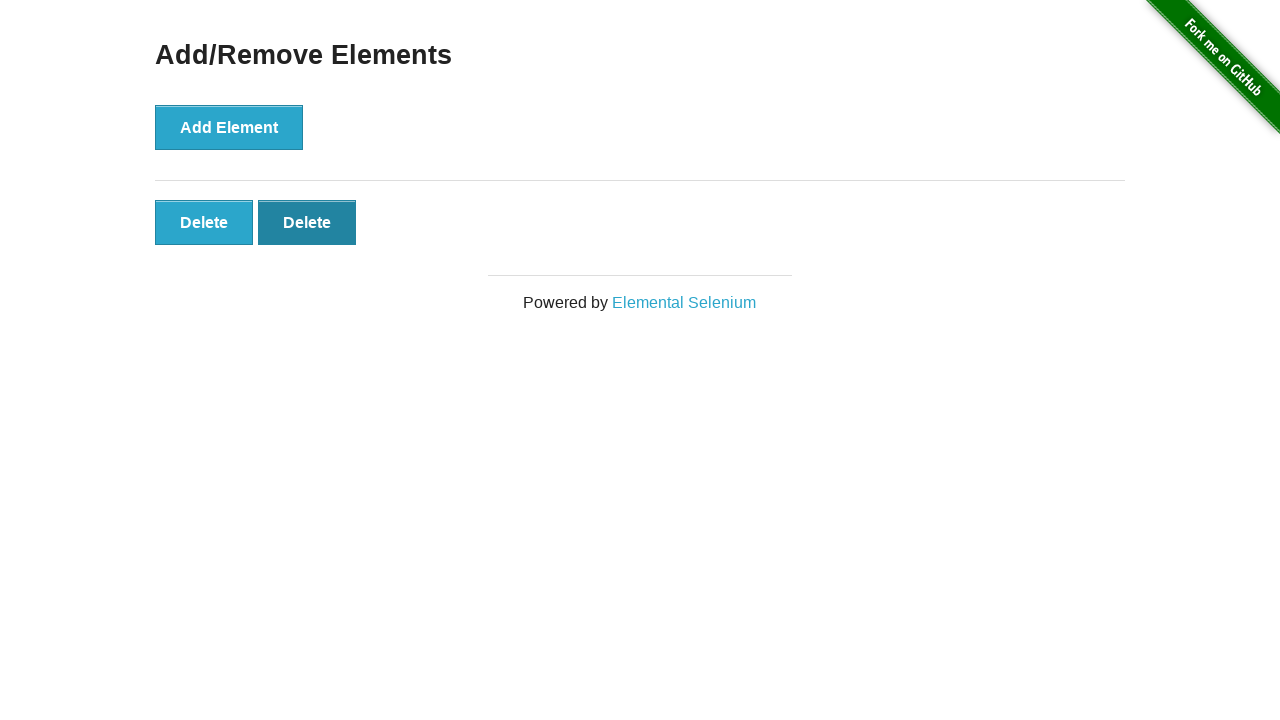

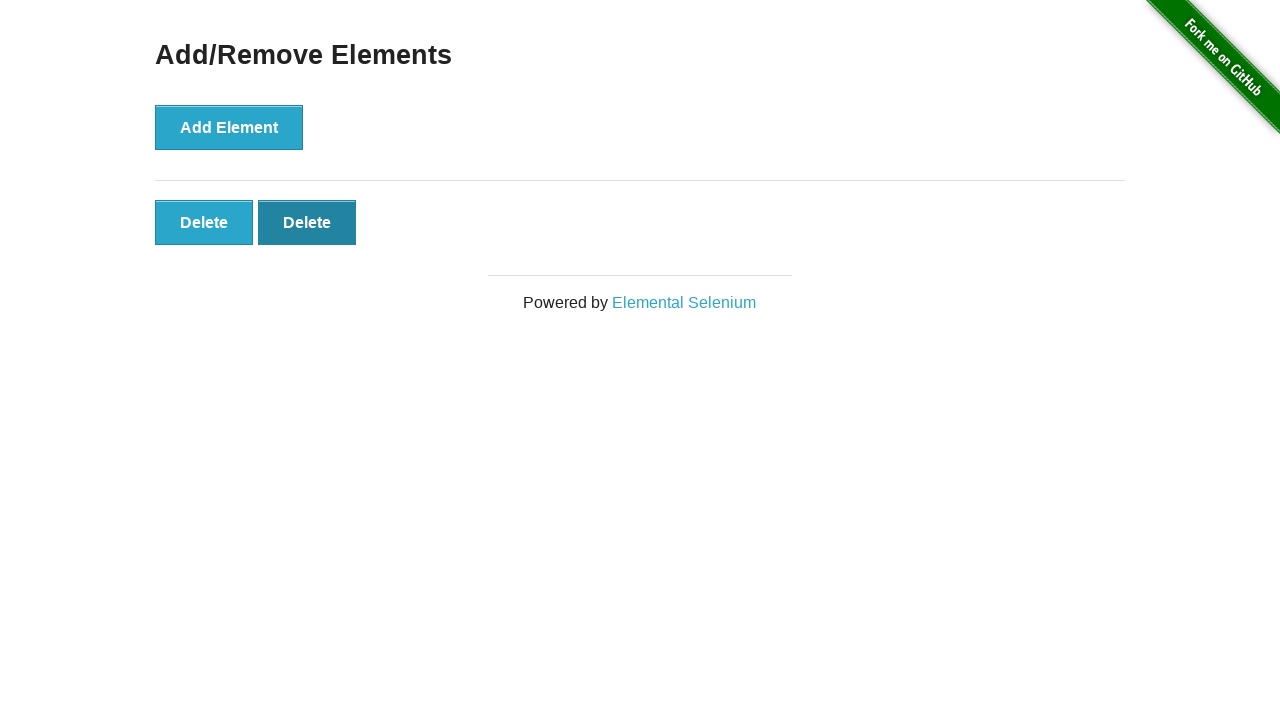